Tests an e-commerce grocery shopping flow by searching for products containing "ber", adding all matching items to cart, proceeding to checkout, and applying a promo code

Starting URL: https://rahulshettyacademy.com/seleniumPractise/#/

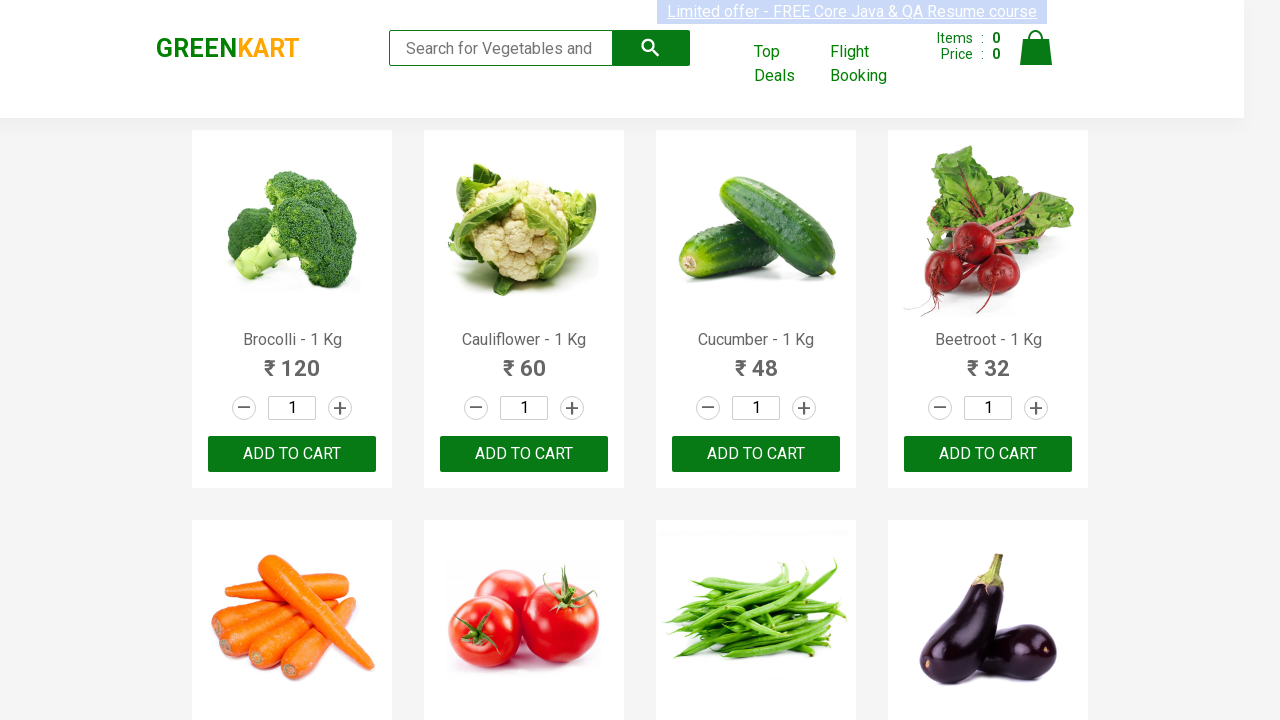

Filled search field with 'ber' on input.search-keyword
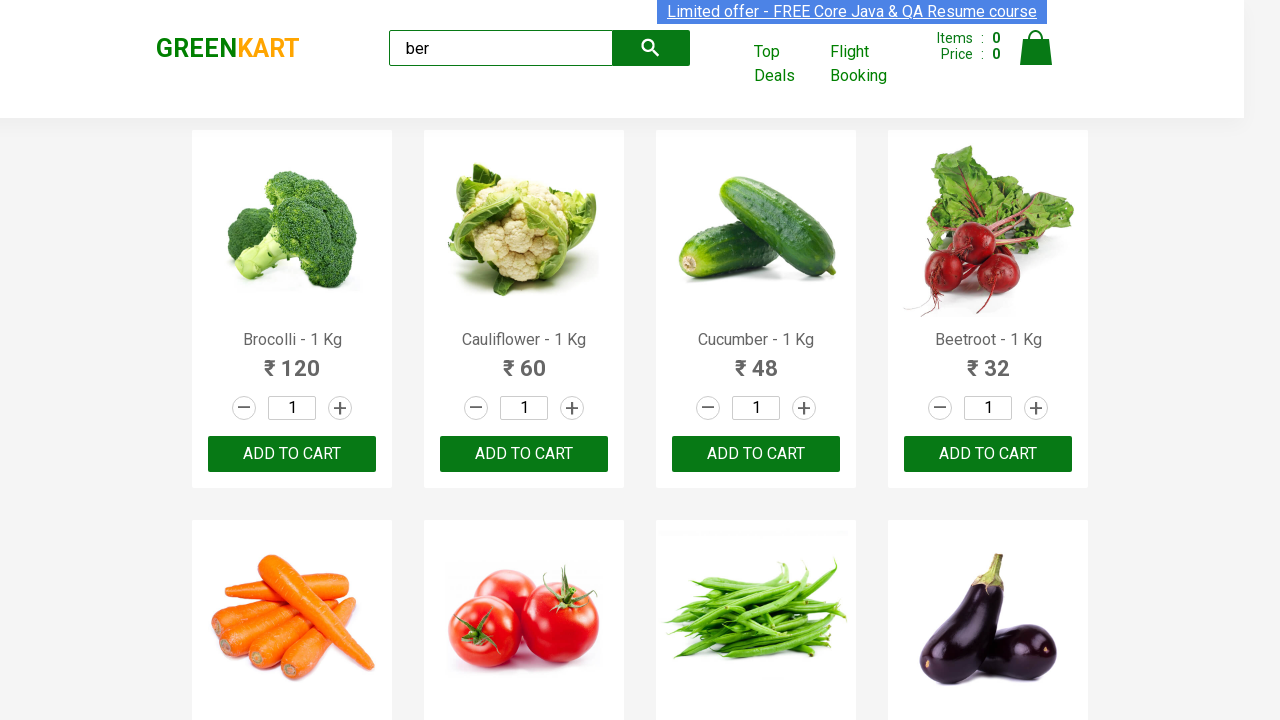

Waited 2 seconds for search results to load
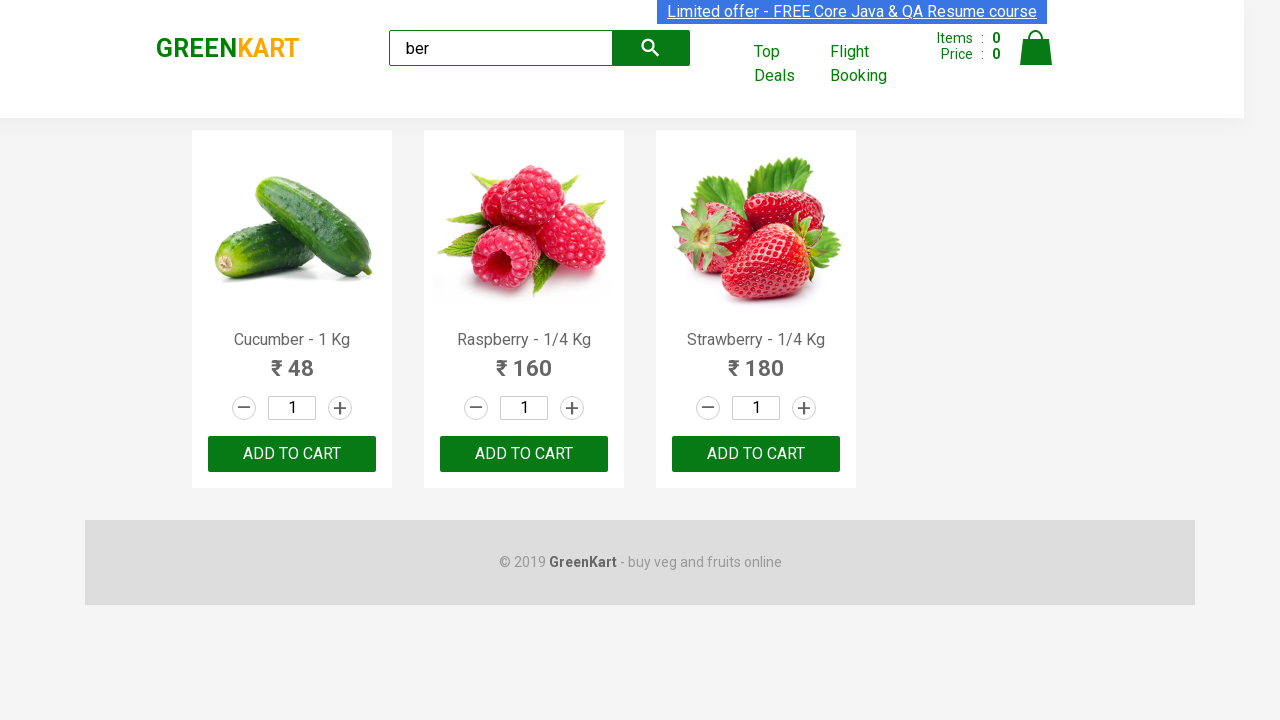

Located 3 'Add to Cart' buttons
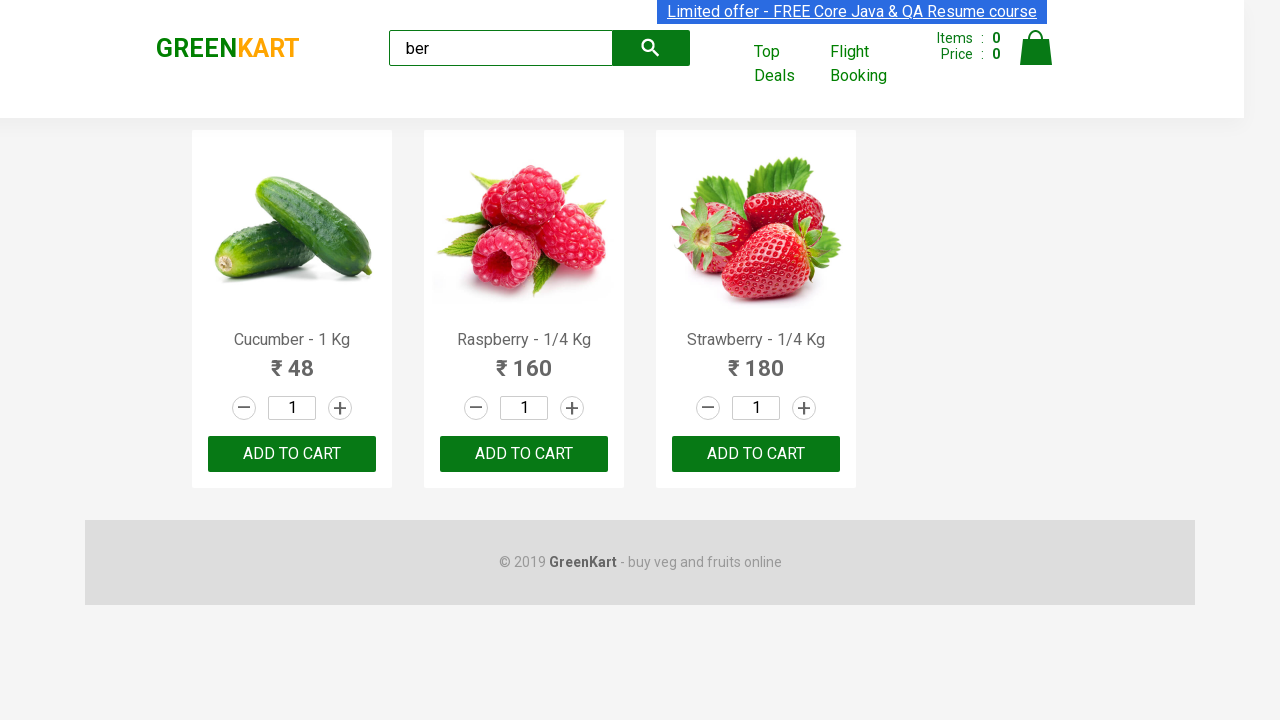

Clicked 'Add to Cart' button for product 1 at (292, 454) on xpath=//div[@class='product-action']/button >> nth=0
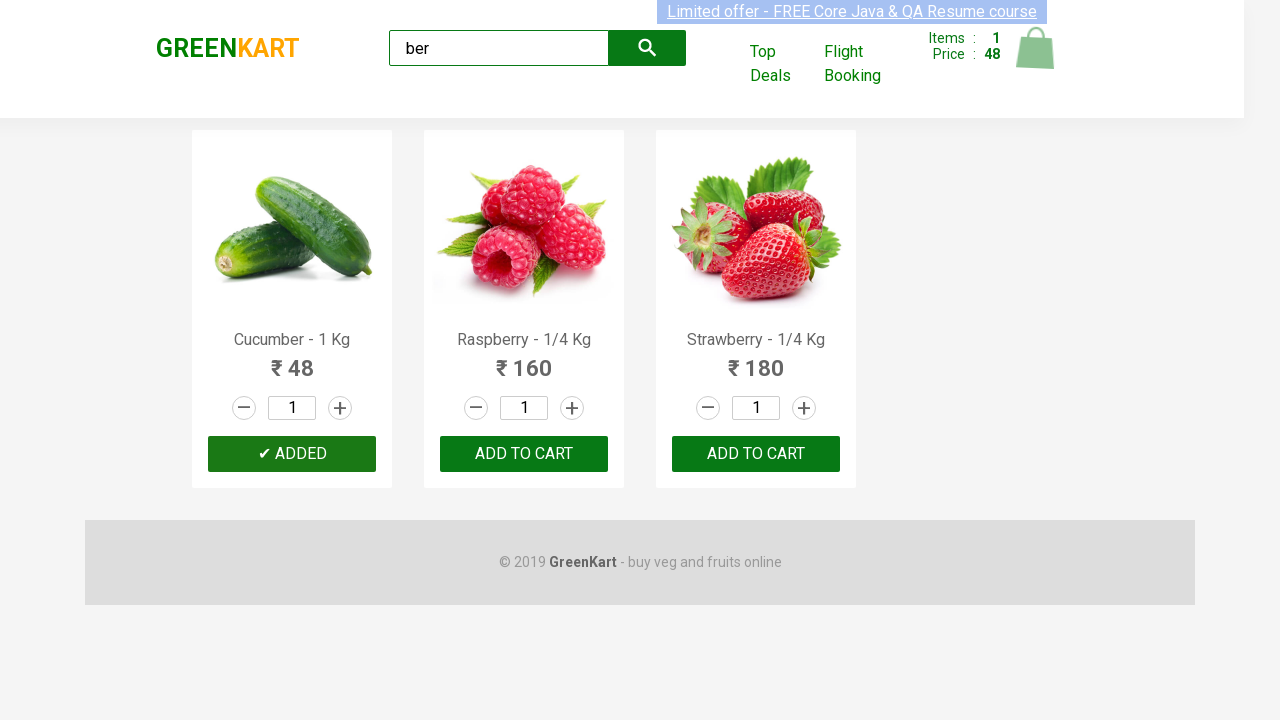

Clicked 'Add to Cart' button for product 2 at (524, 454) on xpath=//div[@class='product-action']/button >> nth=1
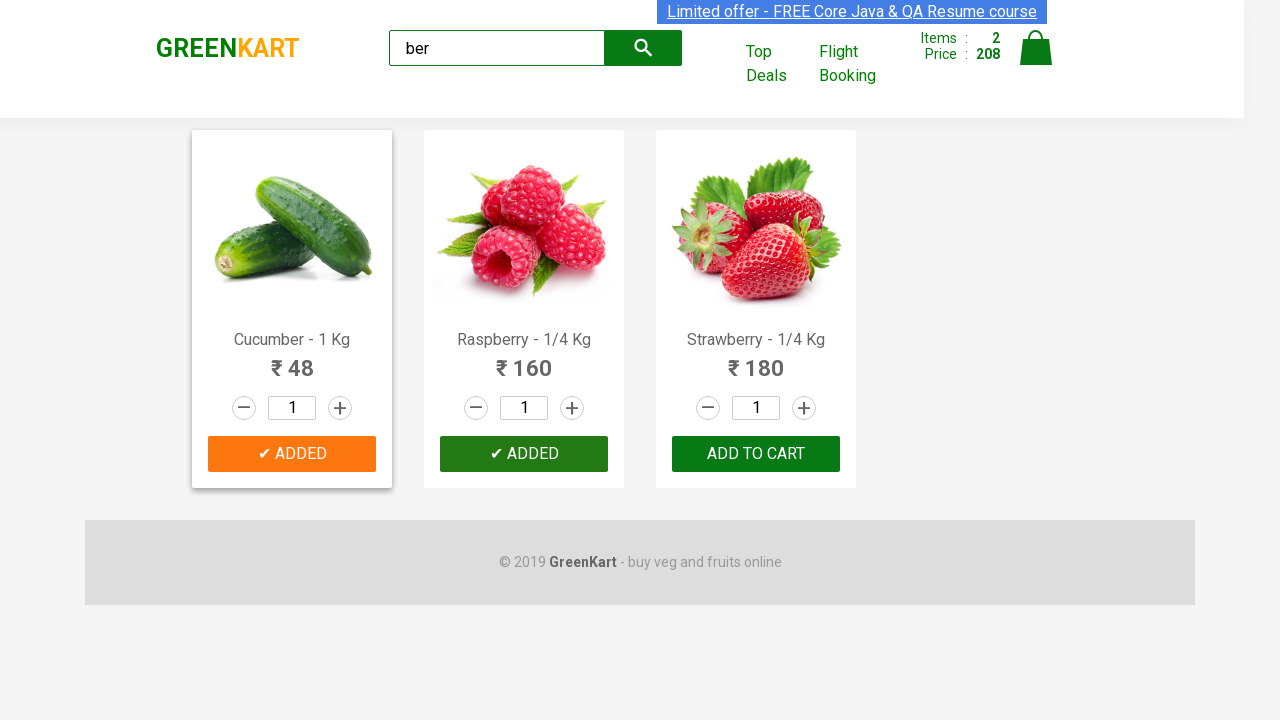

Clicked 'Add to Cart' button for product 3 at (756, 454) on xpath=//div[@class='product-action']/button >> nth=2
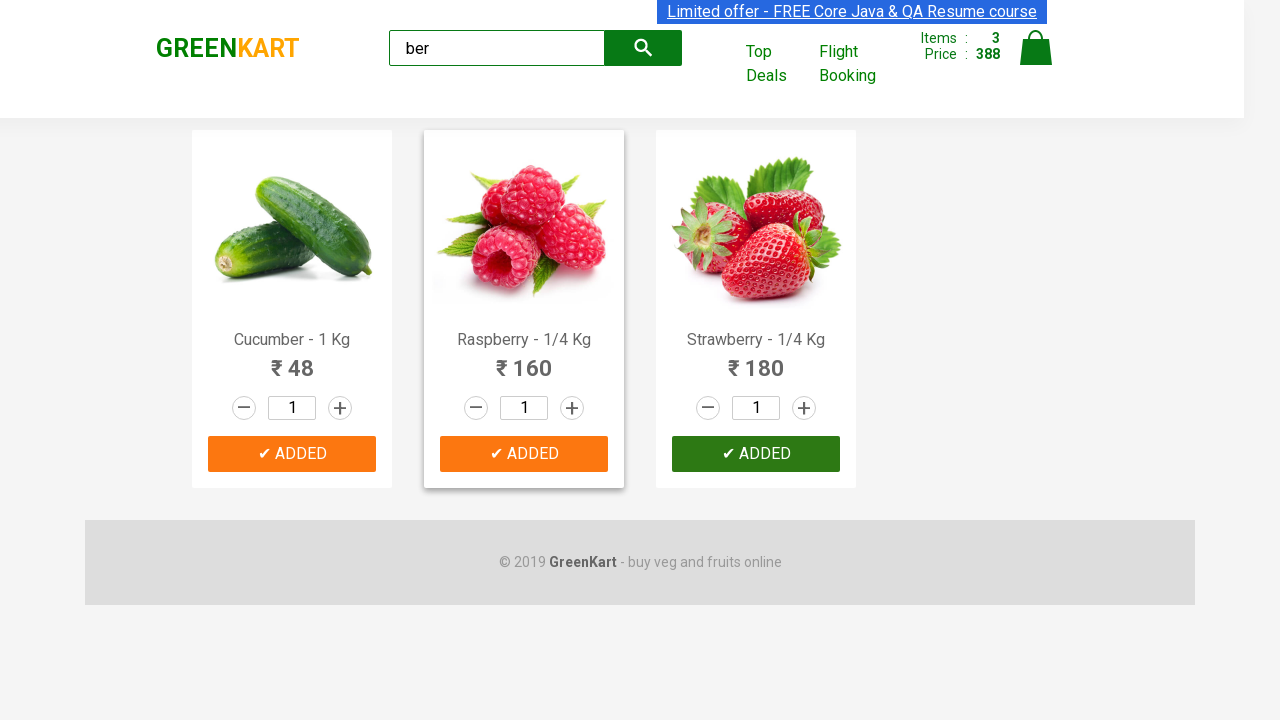

Clicked on cart icon to view shopping cart at (1036, 48) on img[alt='Cart']
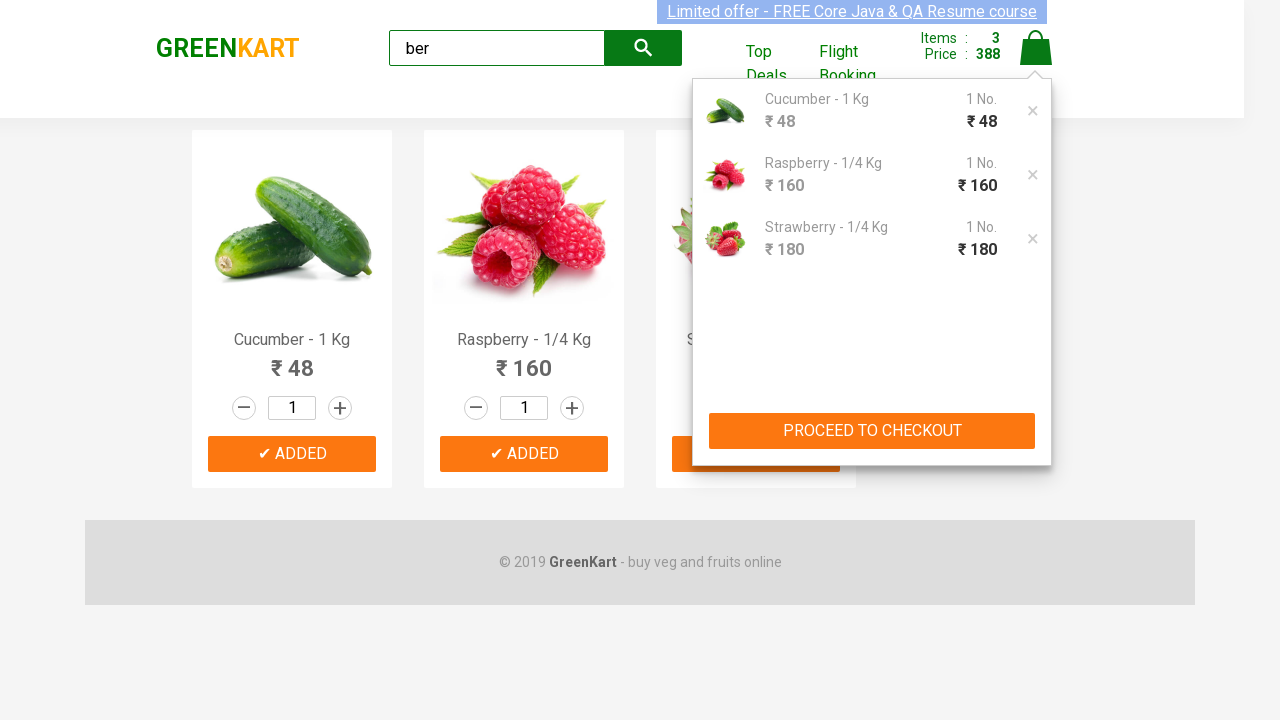

Clicked 'PROCEED TO CHECKOUT' button at (872, 431) on xpath=//button[text()='PROCEED TO CHECKOUT']
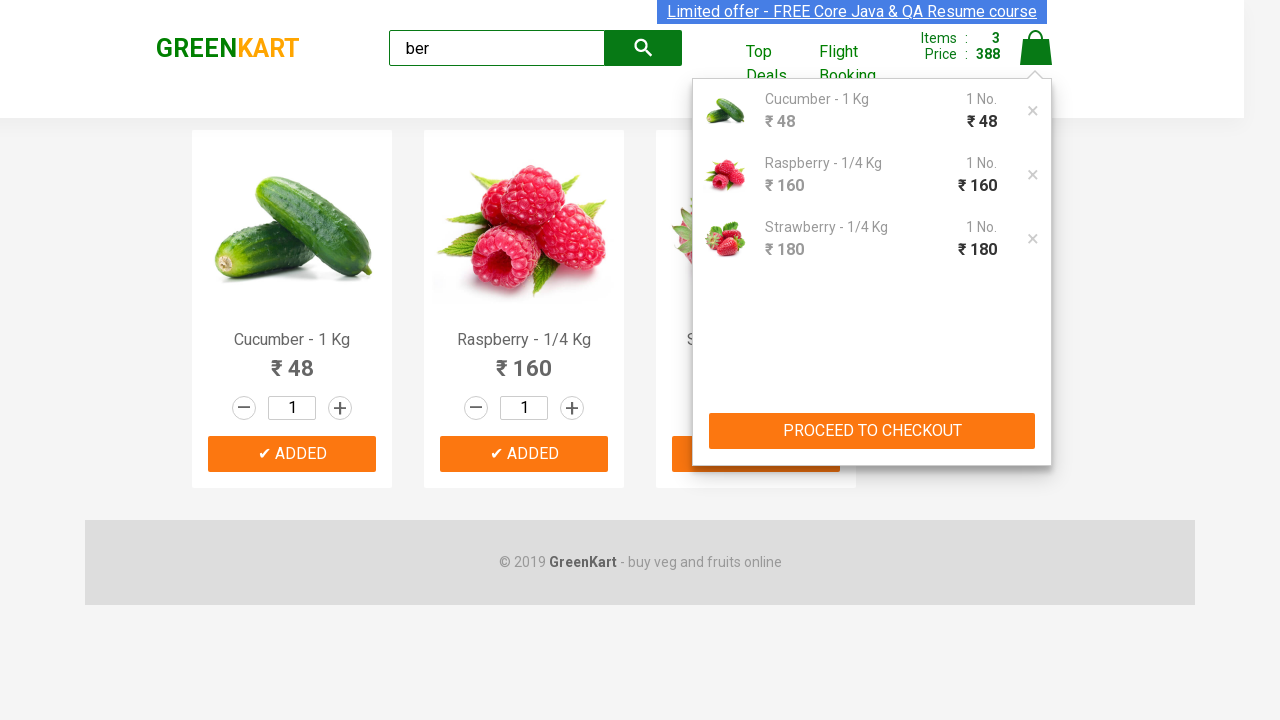

Promo code input field is now visible
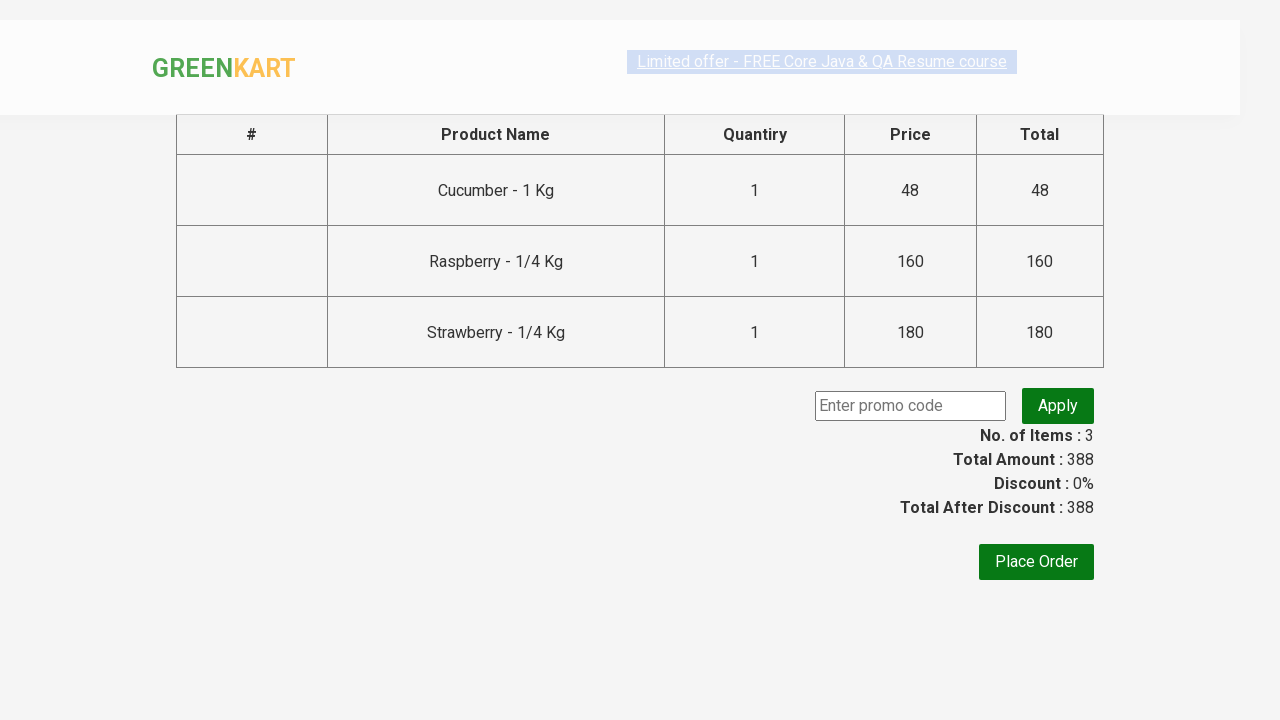

Filled promo code field with 'rahulshettyacademy' on .promoCode
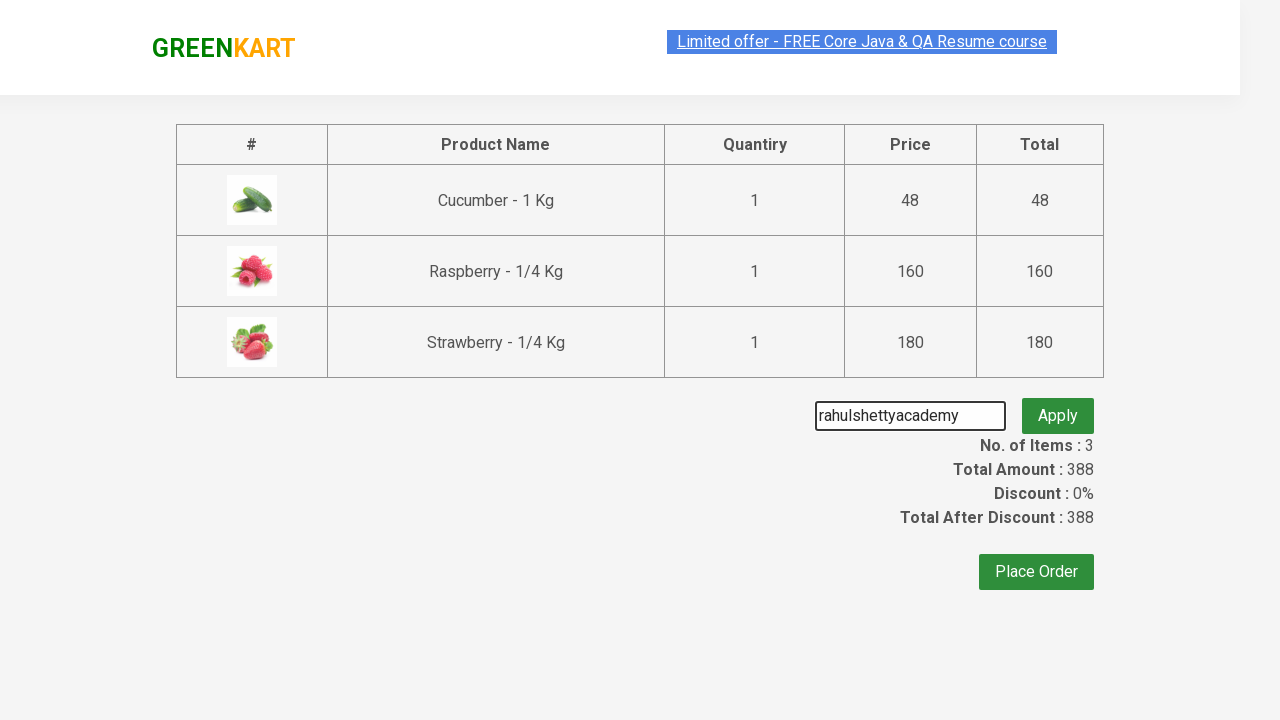

Clicked 'Apply' button to apply promo code at (1058, 406) on .promoBtn
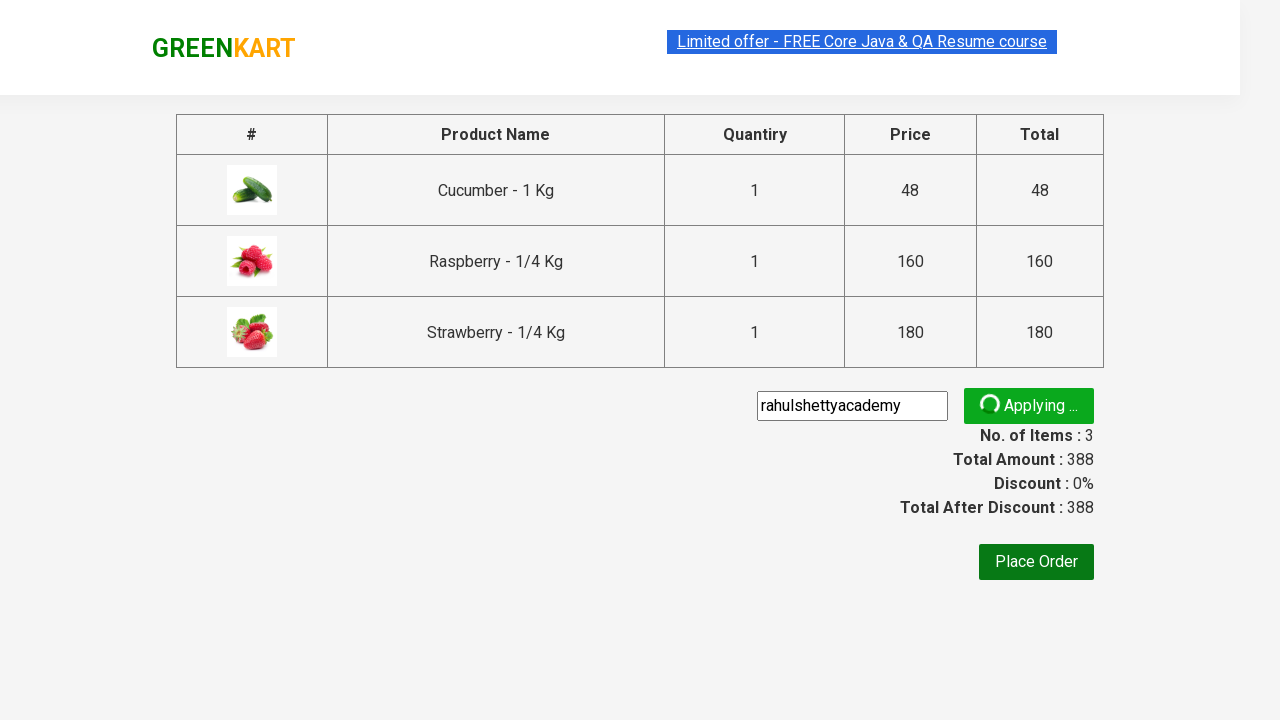

Promo code application result message appeared
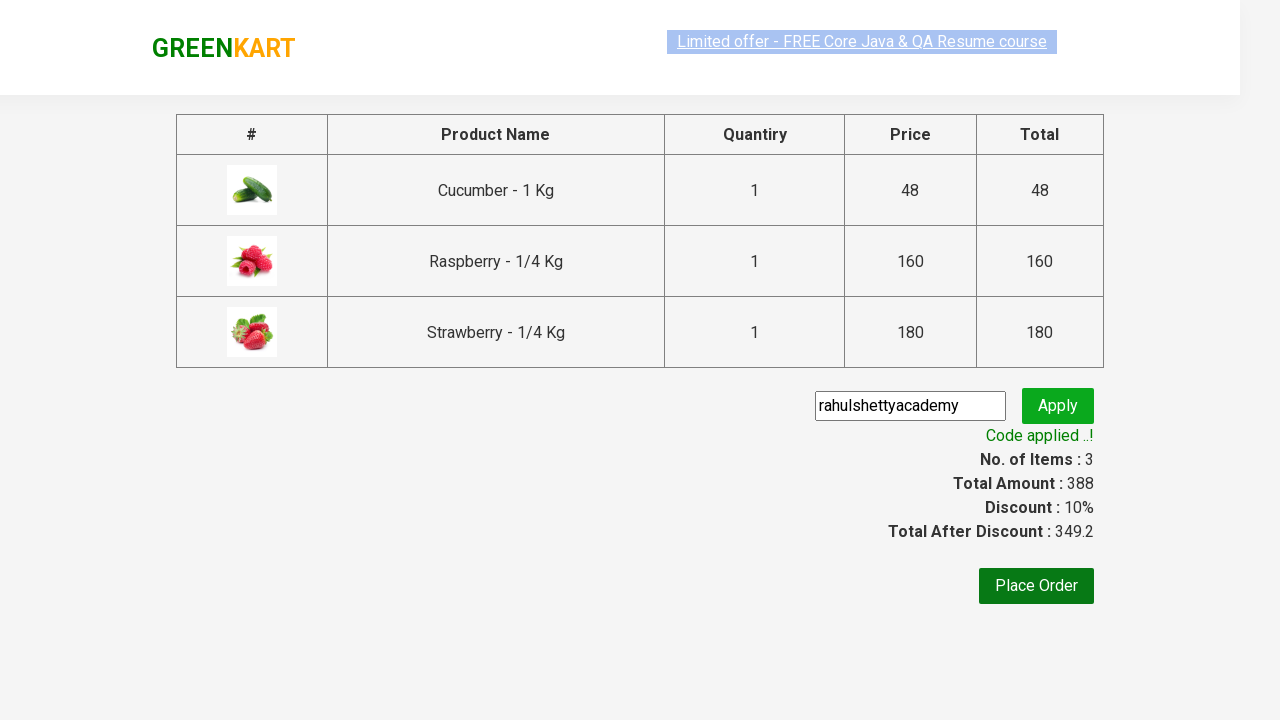

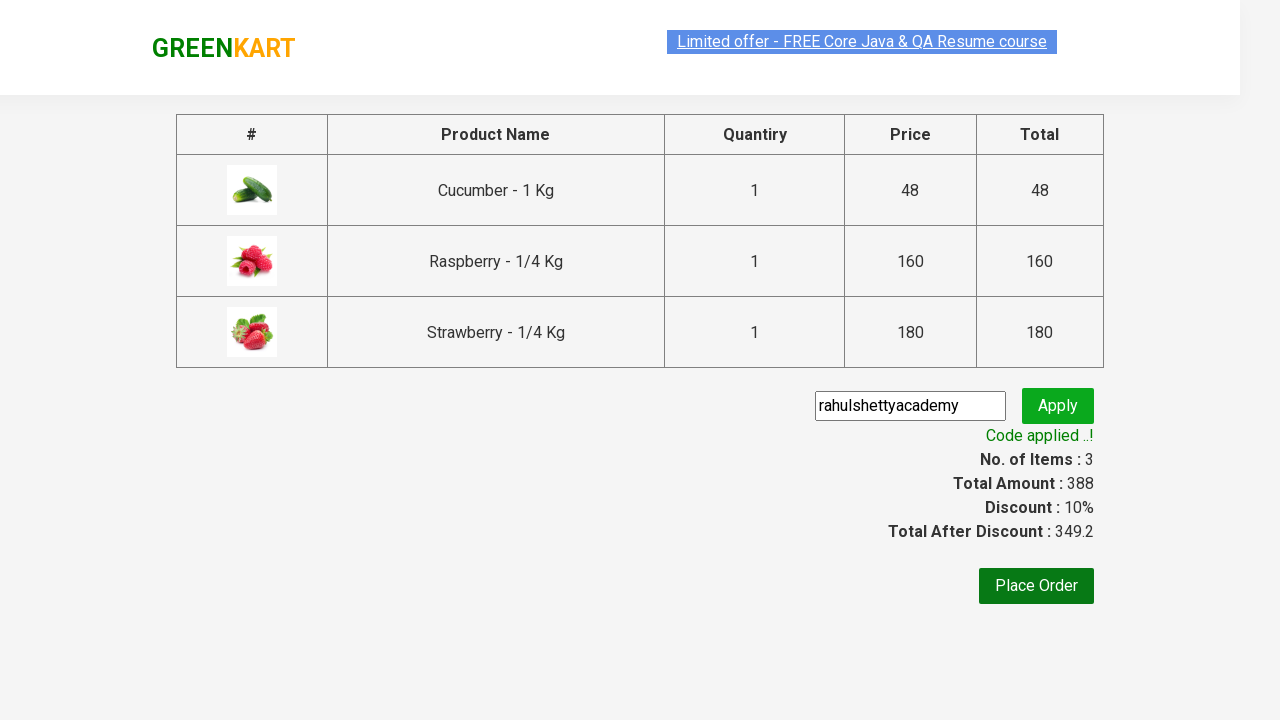